Tests registration form submission with only required fields (name, phone, gender, date of birth) on demoqa.com and verifies the submitted data appears in the result modal.

Starting URL: https://demoqa.com/automation-practice-form

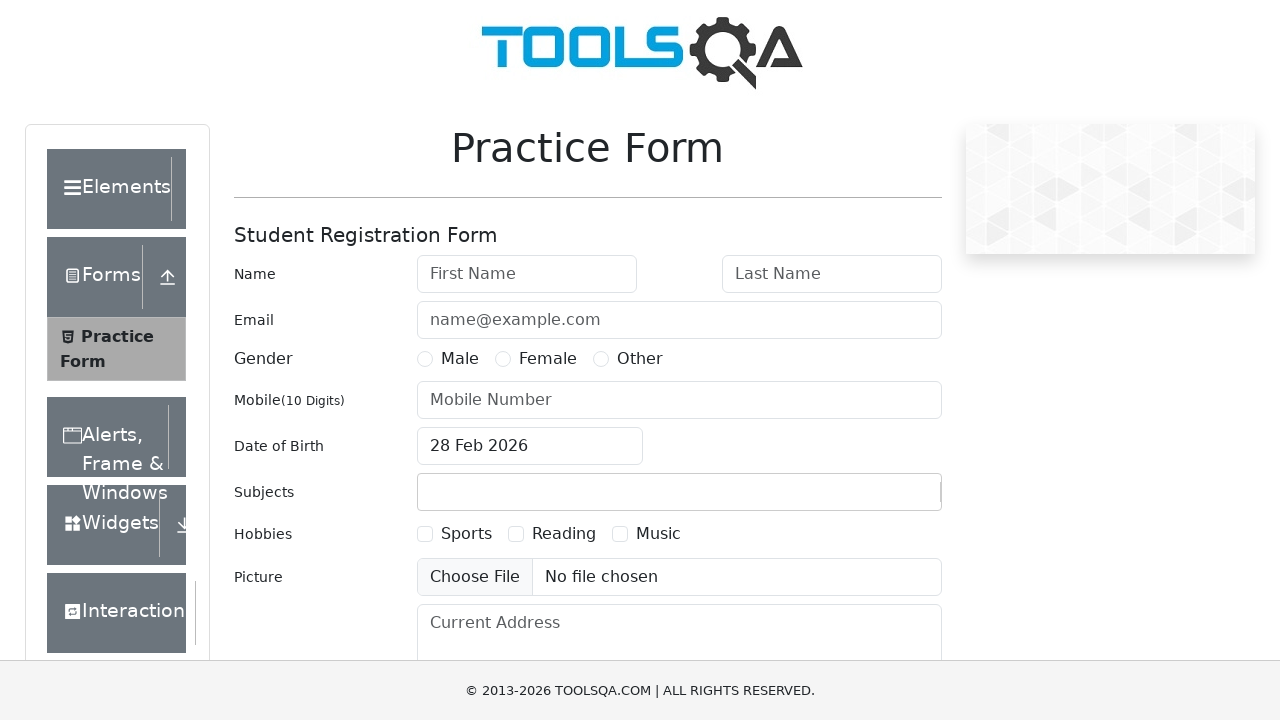

Filled first name field with 'Sarah' on #firstName
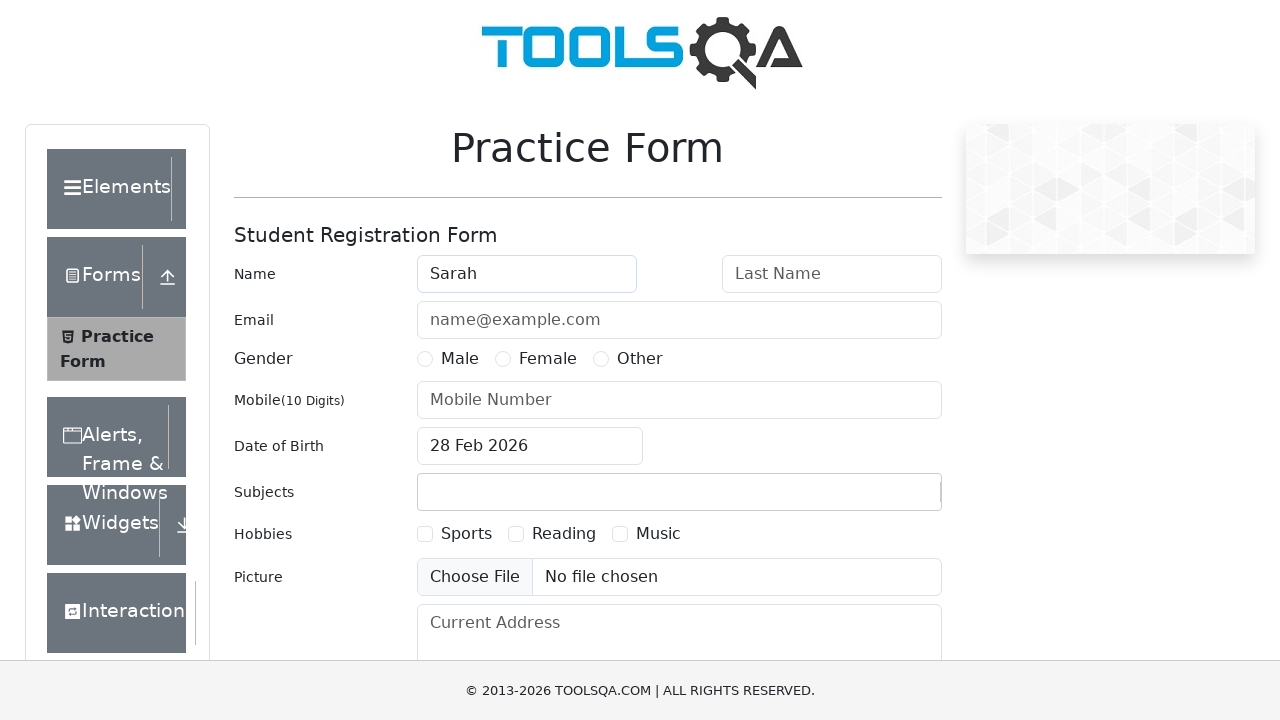

Filled last name field with 'Williams' on #lastName
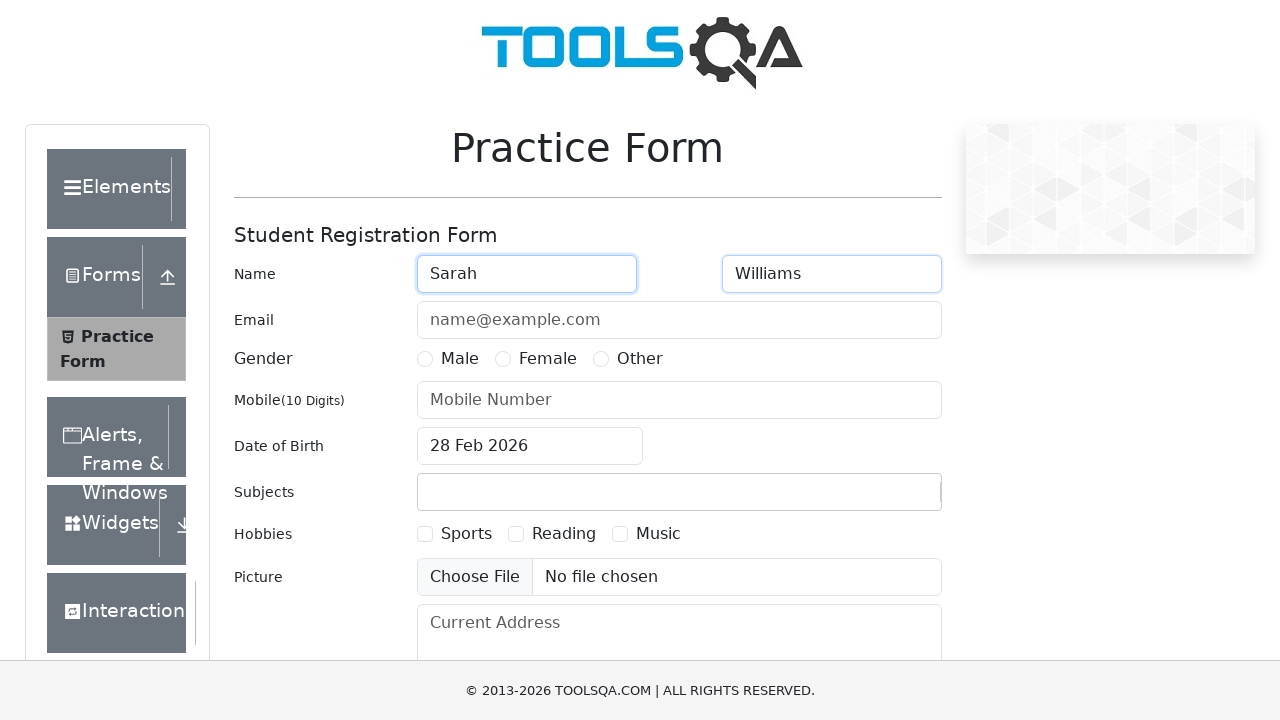

Selected Female gender option at (548, 359) on label[for='gender-radio-2']
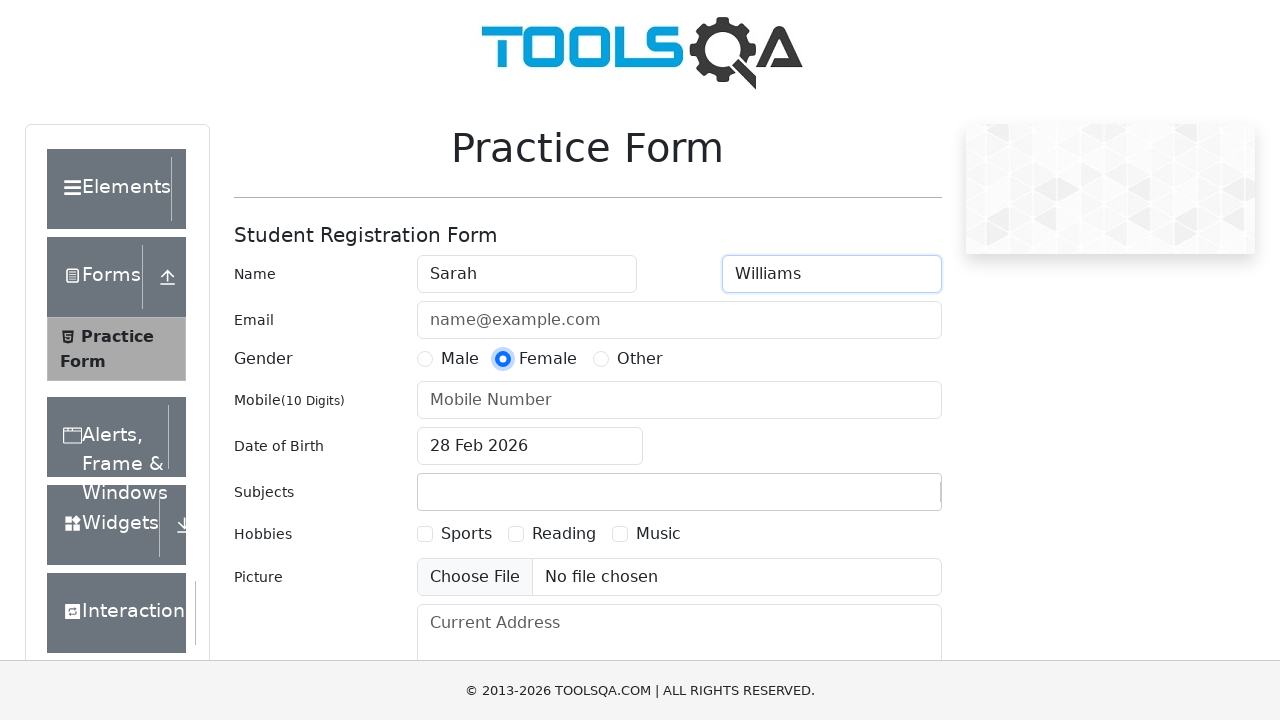

Filled phone number field with '9876543210' on #userNumber
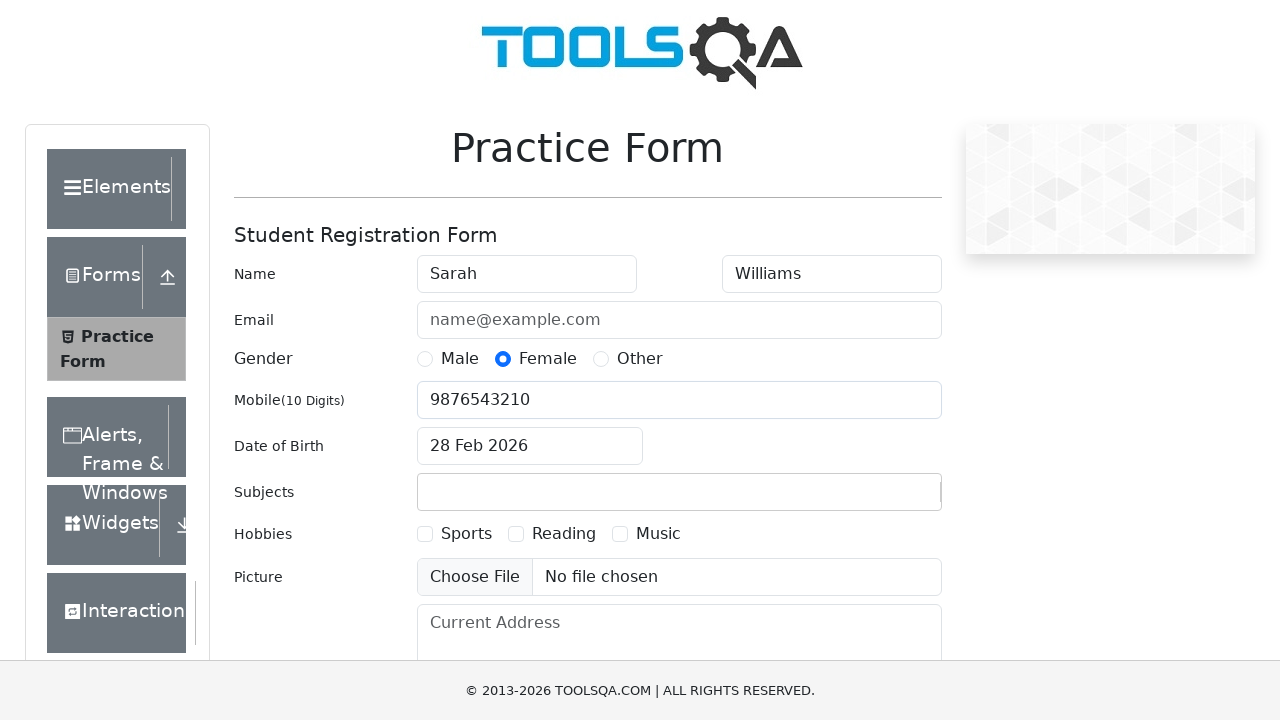

Clicked date of birth input field at (530, 446) on #dateOfBirthInput
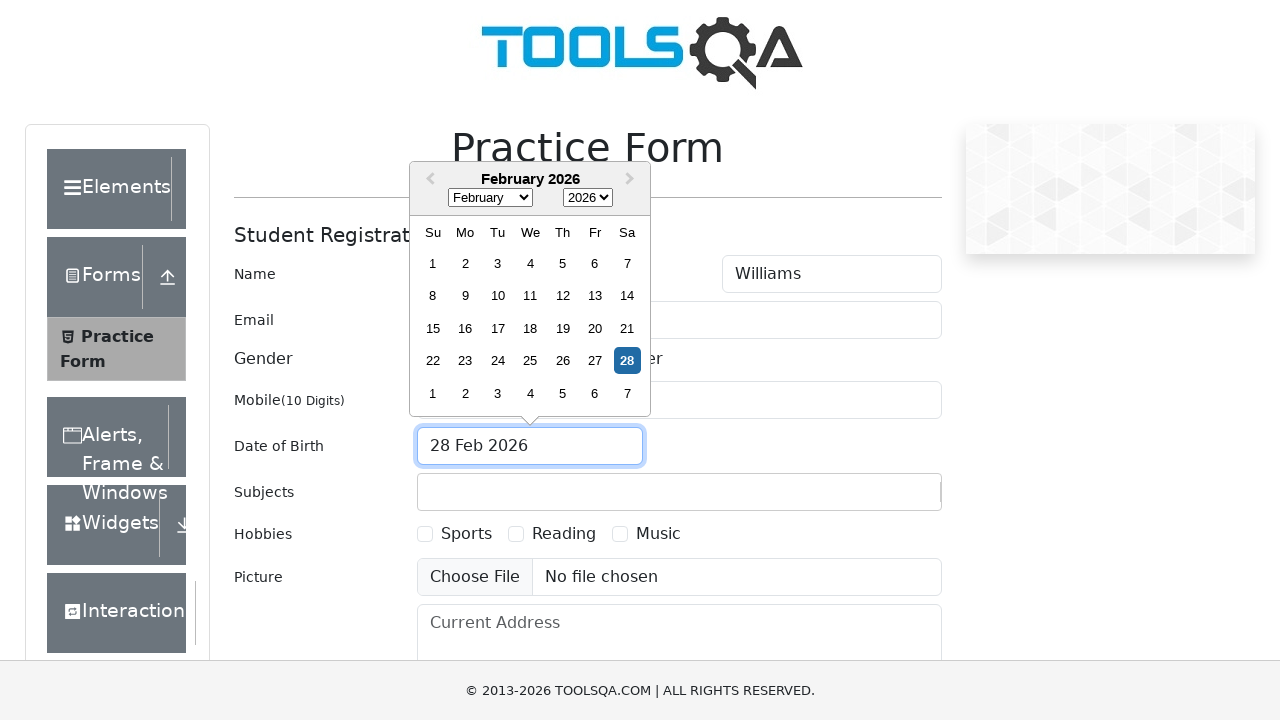

Selected month 'July' from date picker on .react-datepicker__month-select
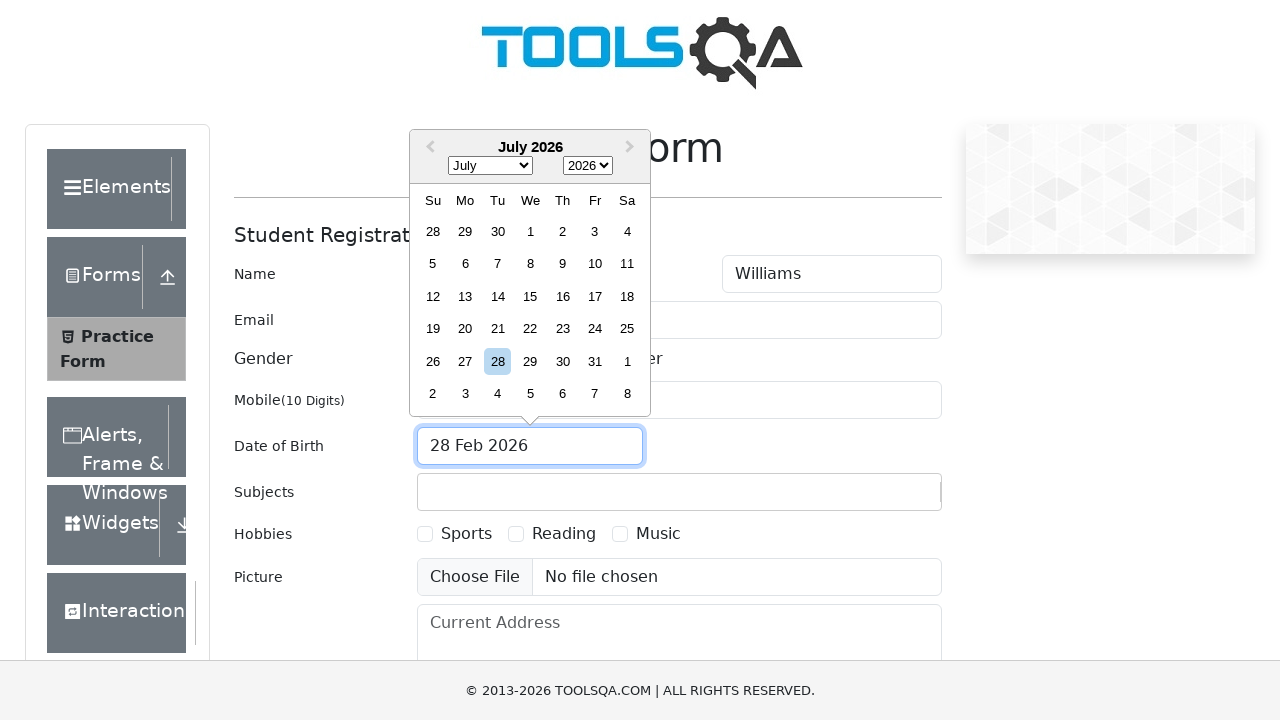

Selected year '1988' from date picker on .react-datepicker__year-select
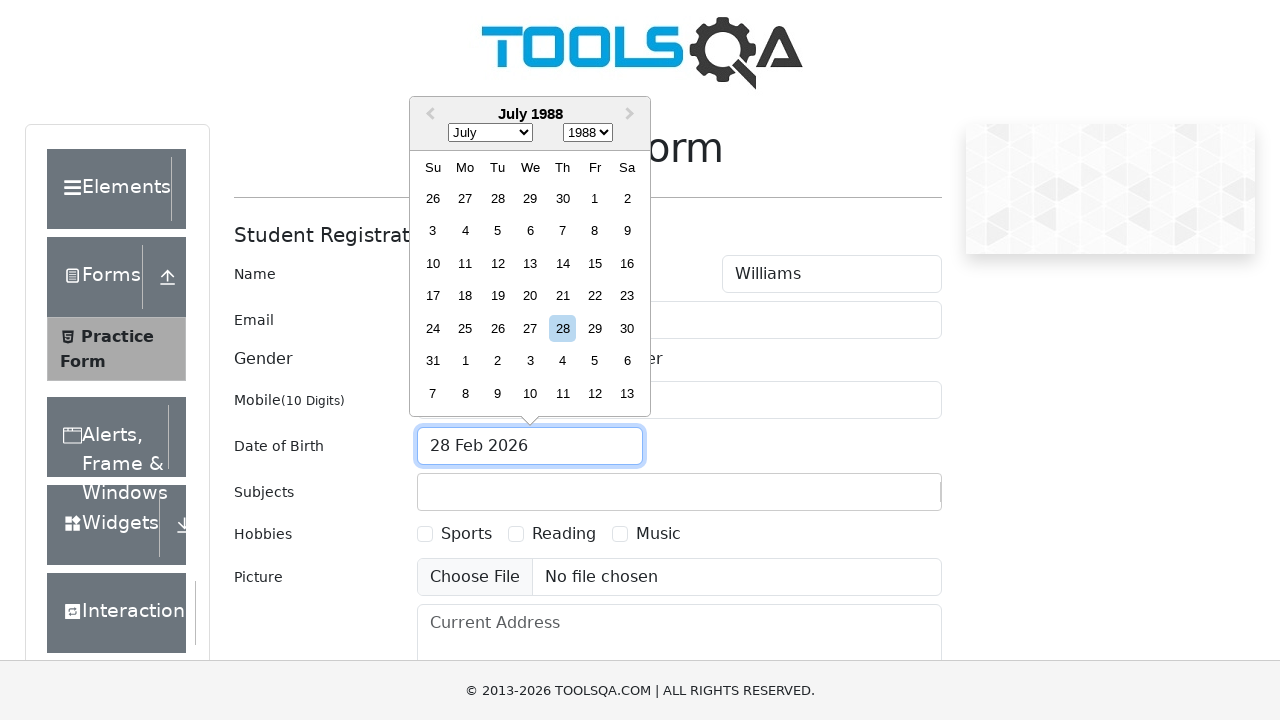

Selected day '22' from date picker at (595, 296) on .react-datepicker__day--022:not(.react-datepicker__day--outside-month)
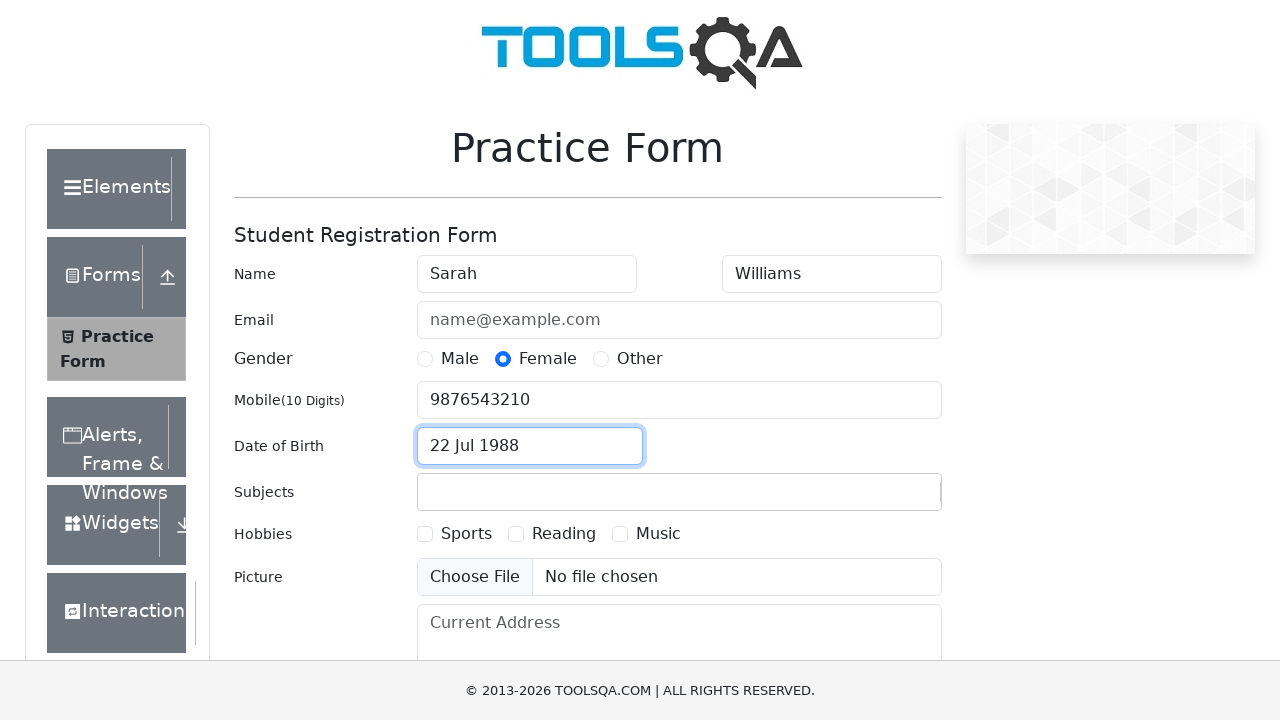

Clicked submit button to register at (885, 499) on #submit
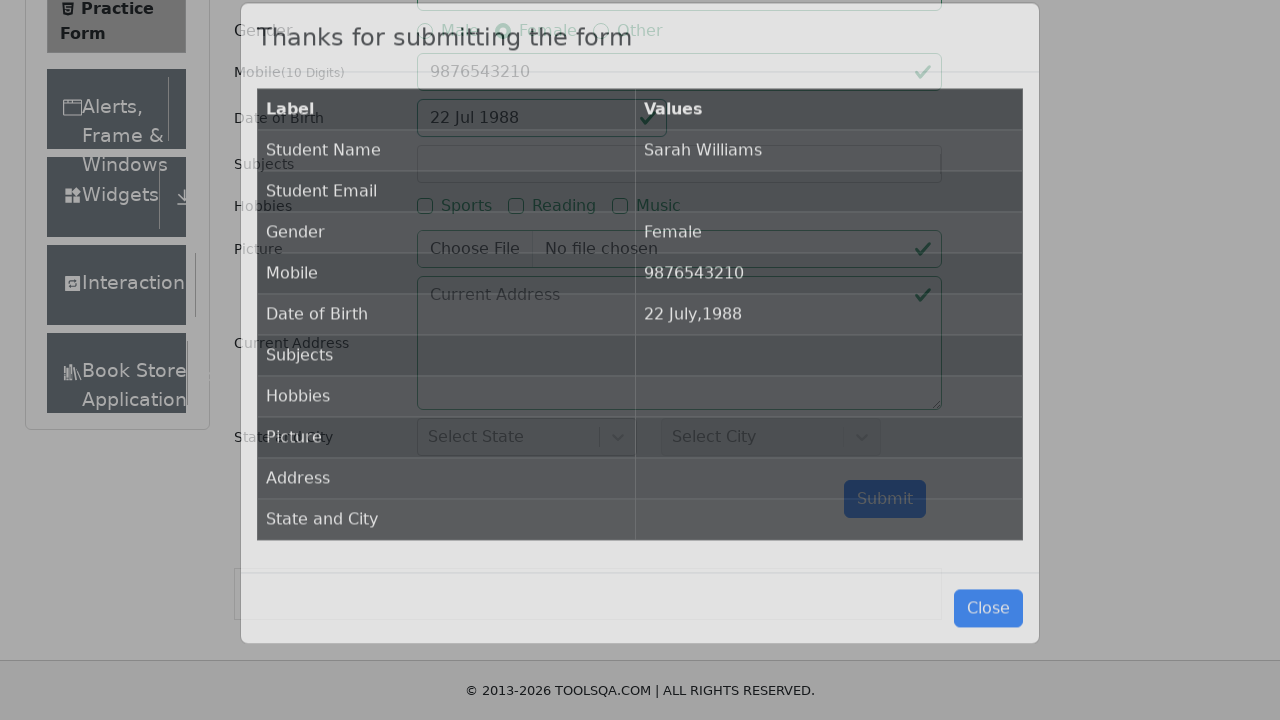

Result modal loaded successfully
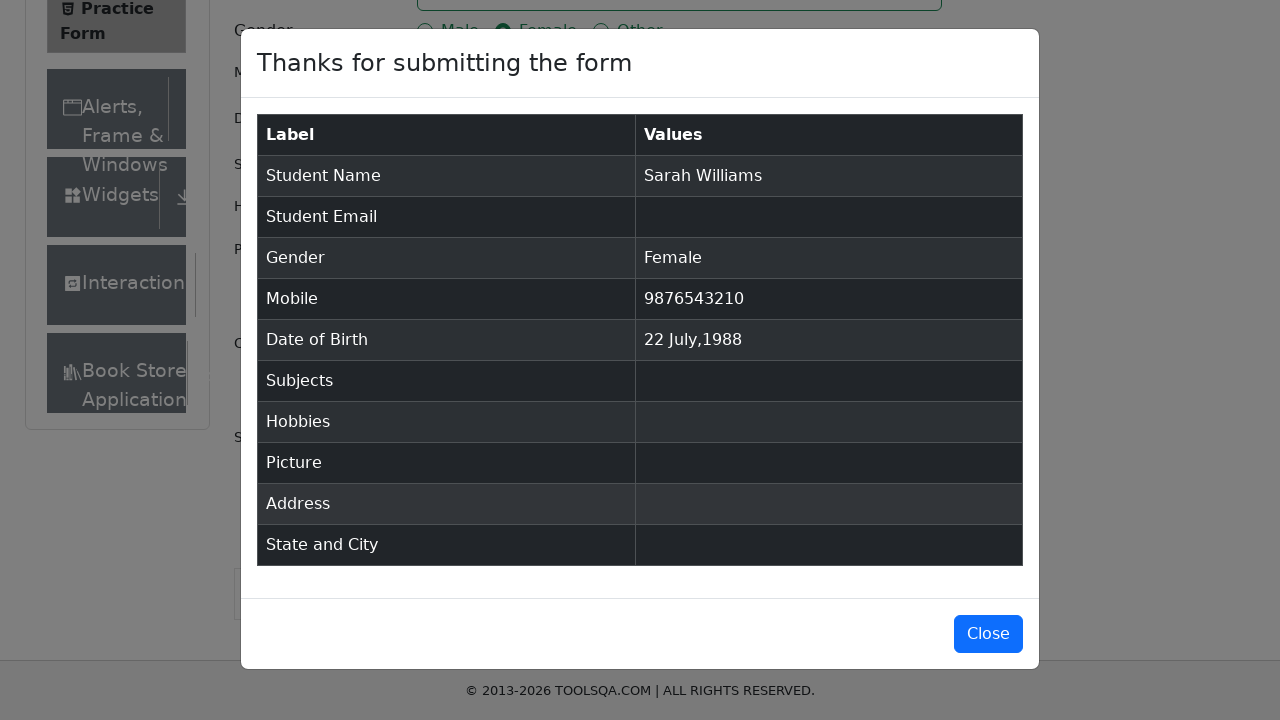

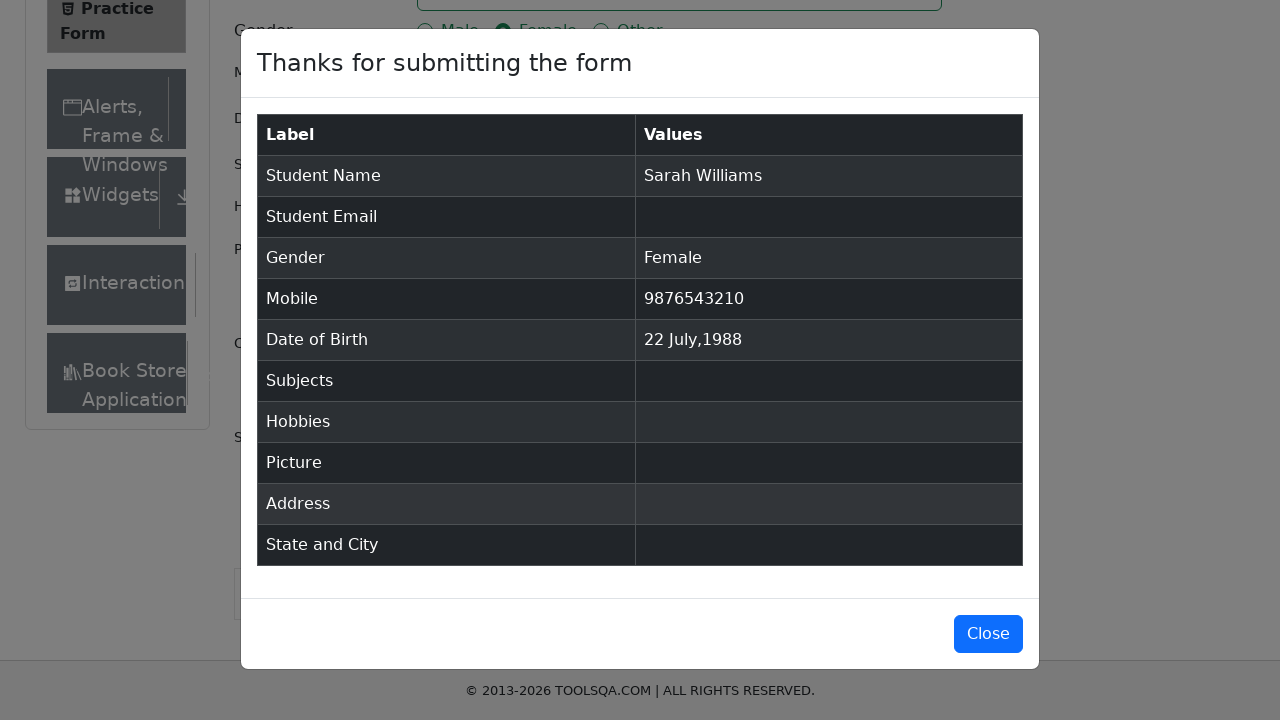